Navigates to a drag-and-drop demo page and scrolls down the page vertically

Starting URL: https://leafground.com/drag.xhtml

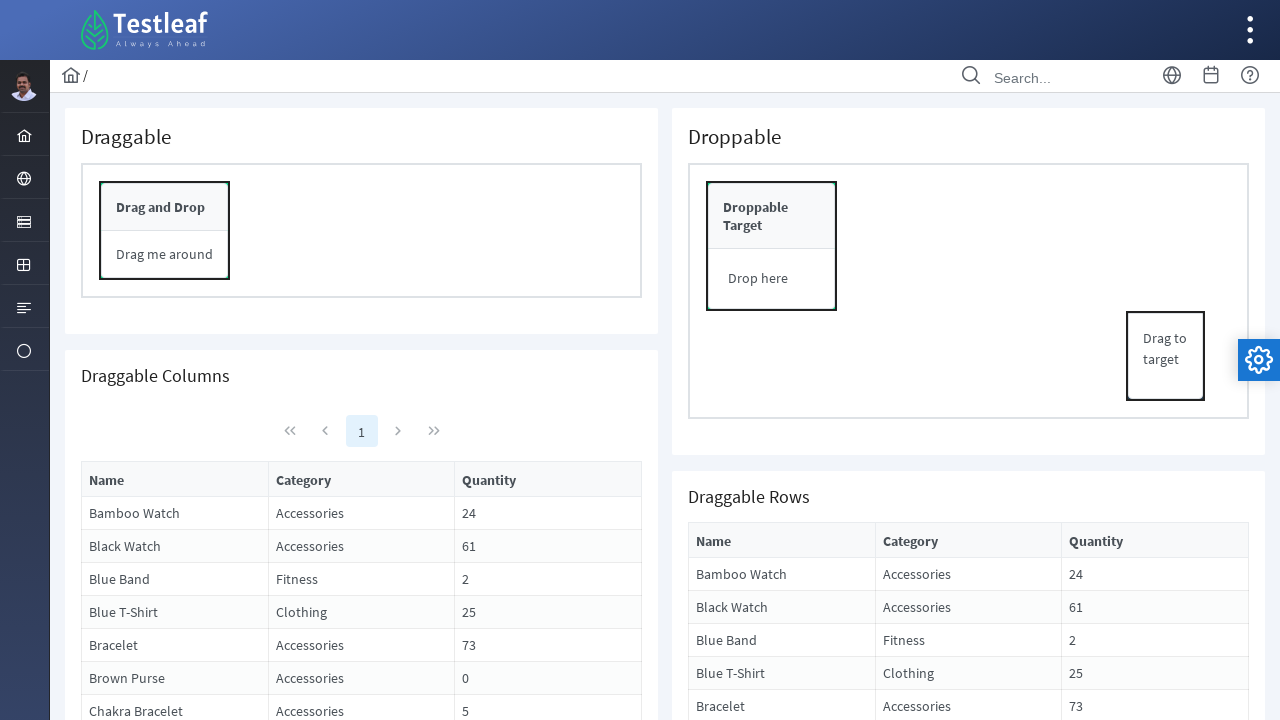

Navigated to drag-and-drop demo page
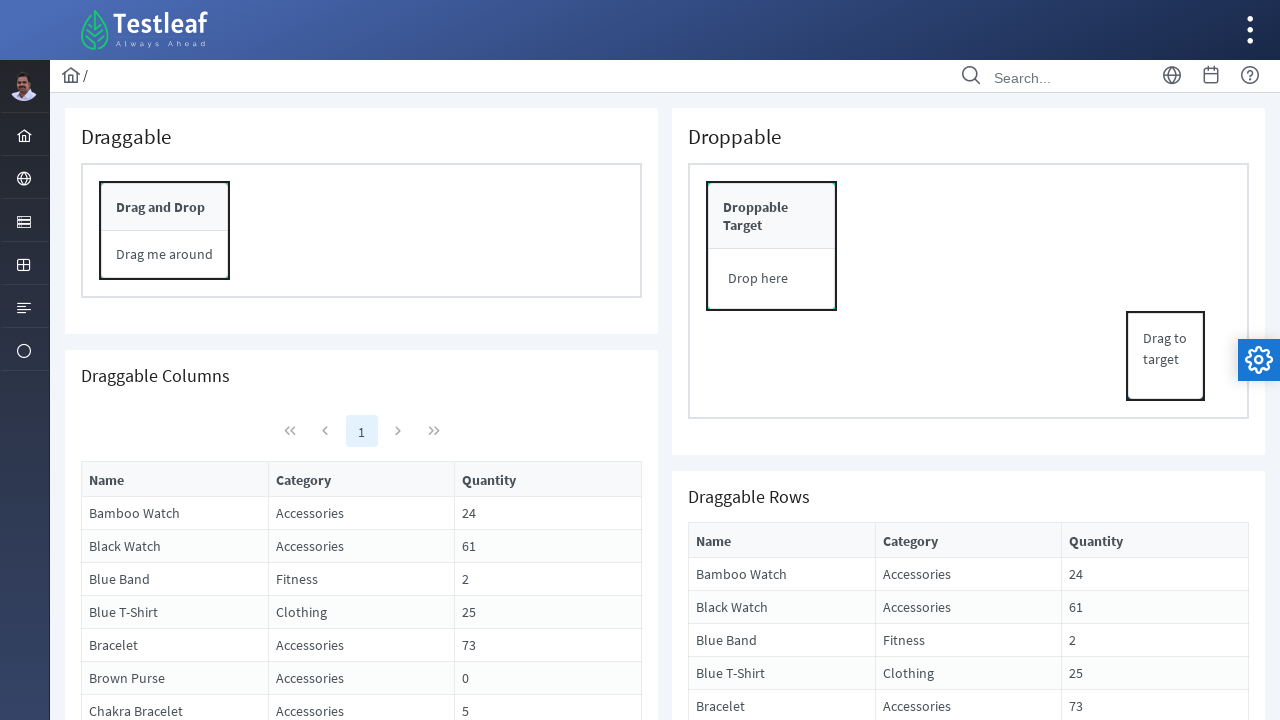

Scrolled down the page vertically by 750 pixels
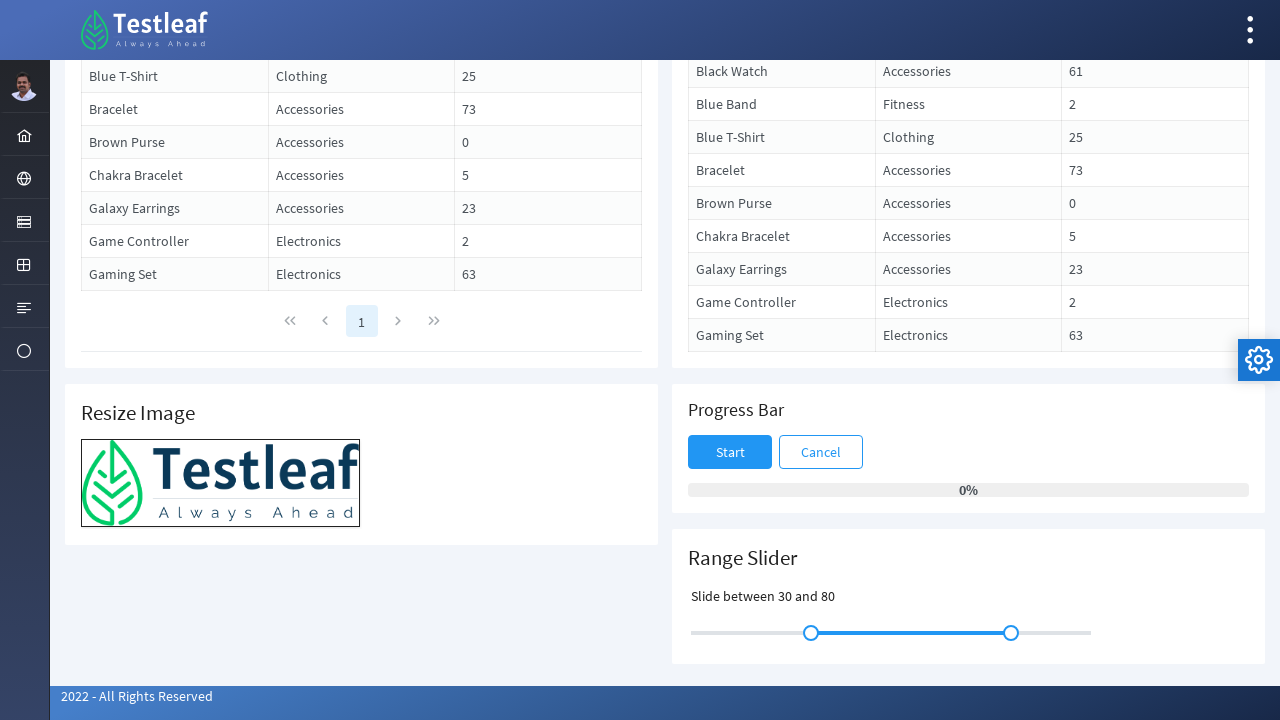

Waited 2000ms for scroll animation to complete
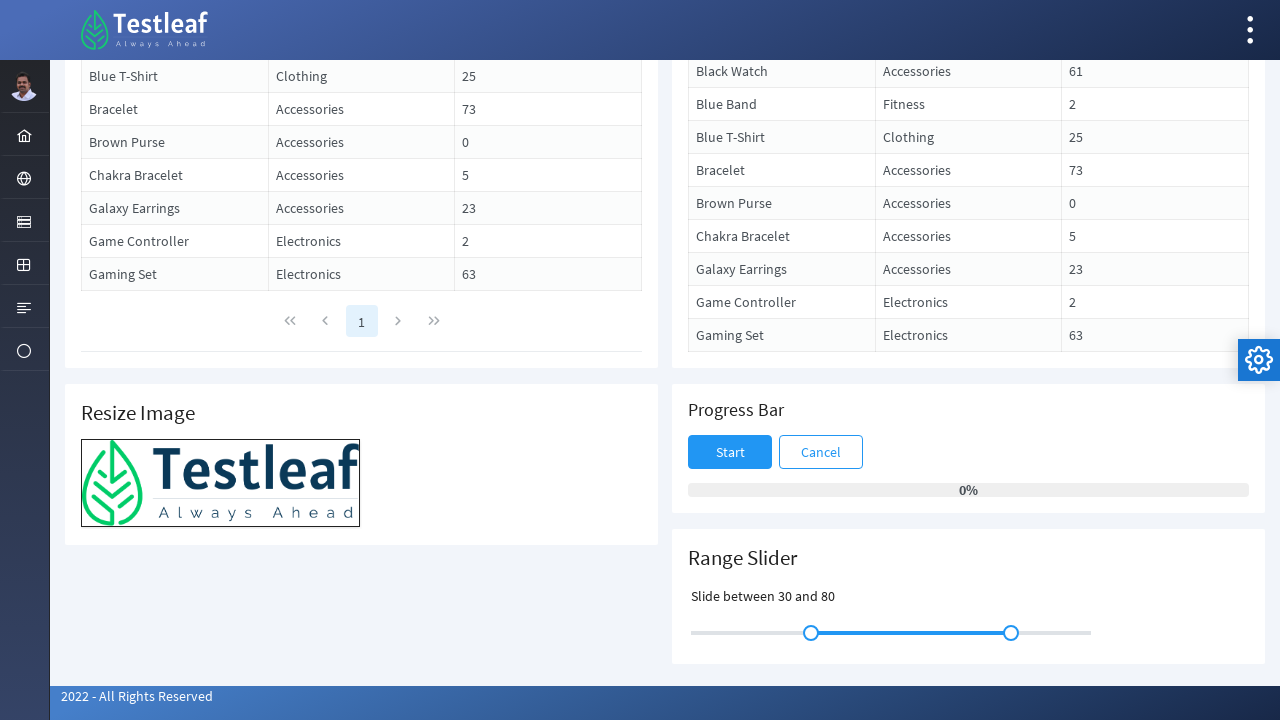

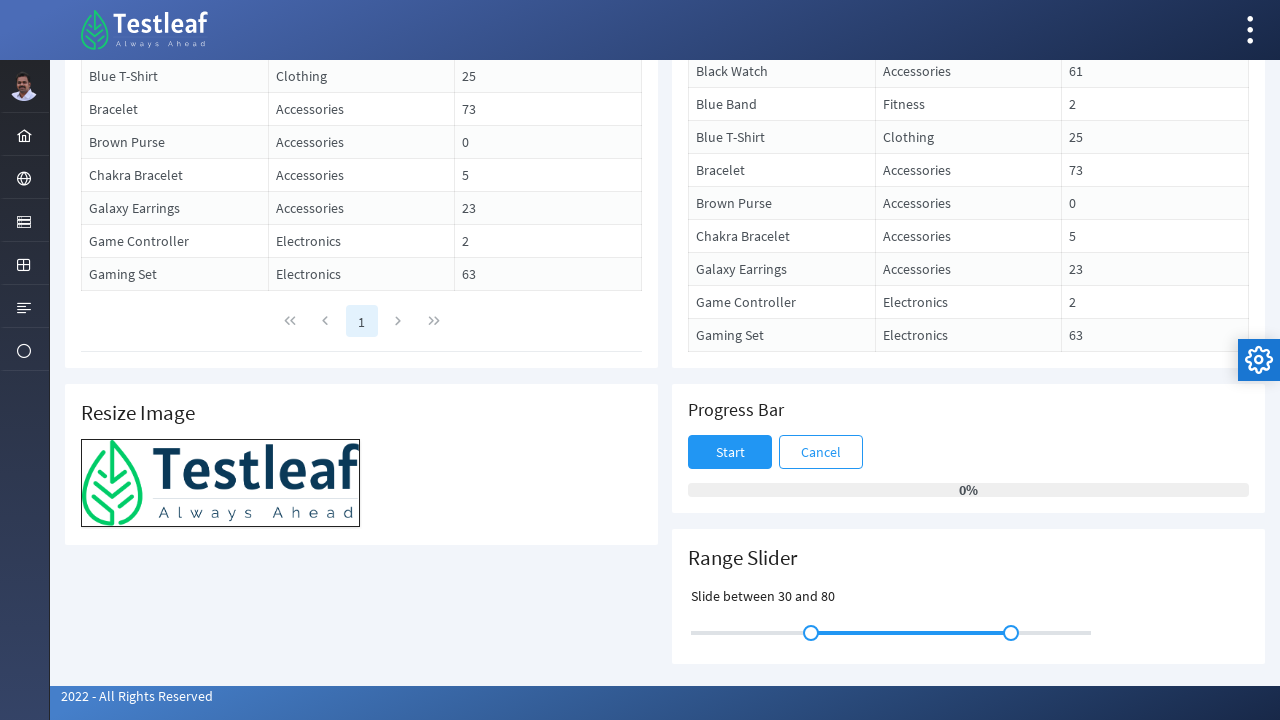